Tests hovering over the Home & Lifestyle dropdown menu on JCPenney homepage to view product categories

Starting URL: https://www.JCPenney.com/

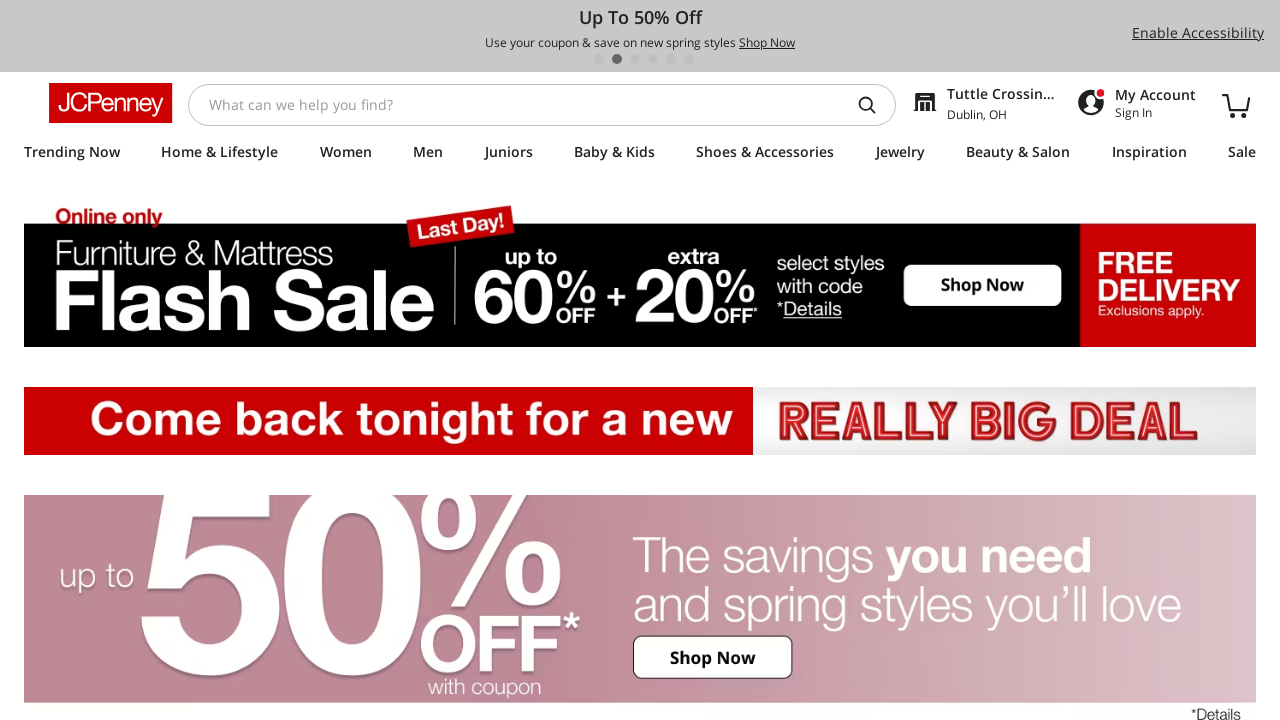

Navigated to JCPenney homepage
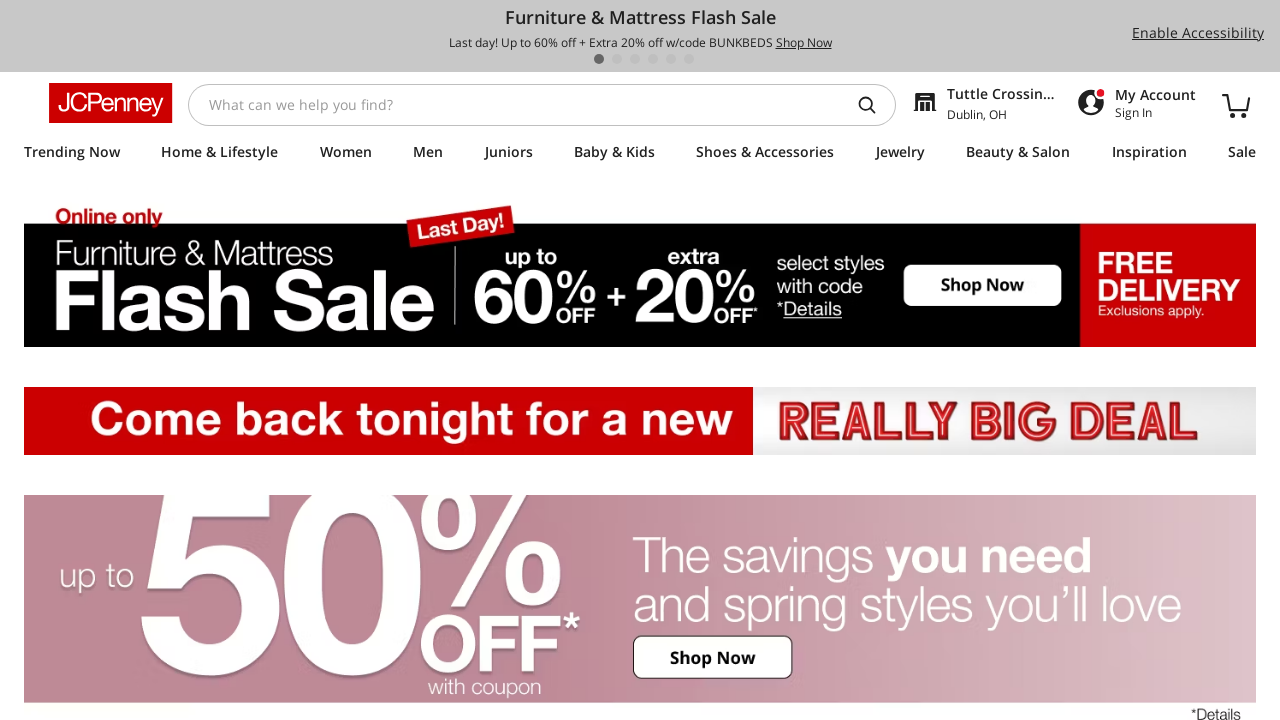

Hovered over Home & Lifestyle dropdown menu at (220, 155) on text=Home & Lifestyle
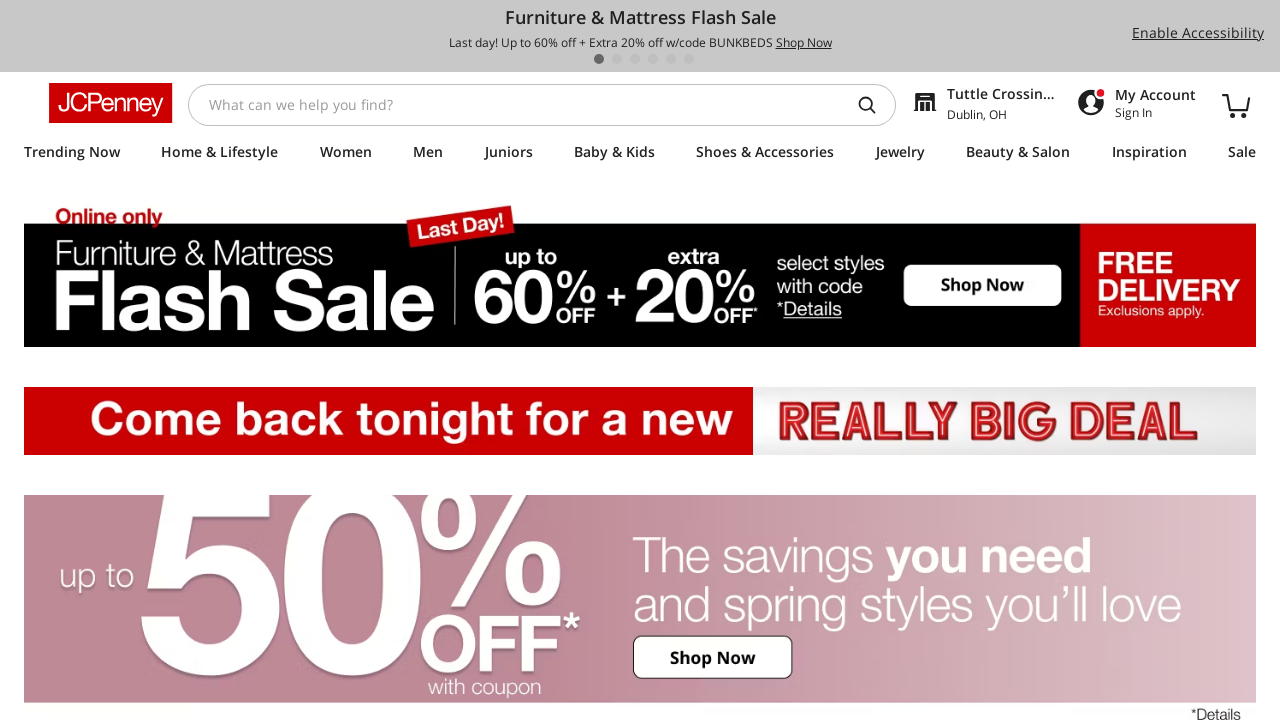

Waited for dropdown menu to fully load
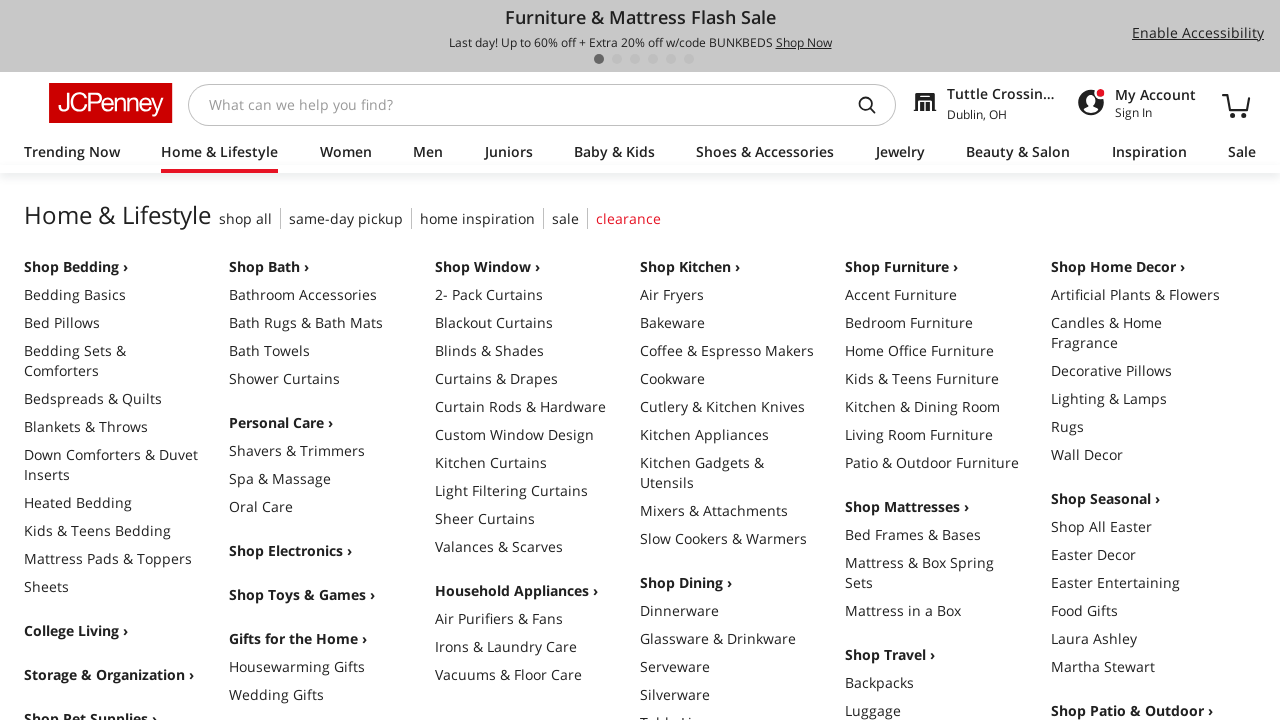

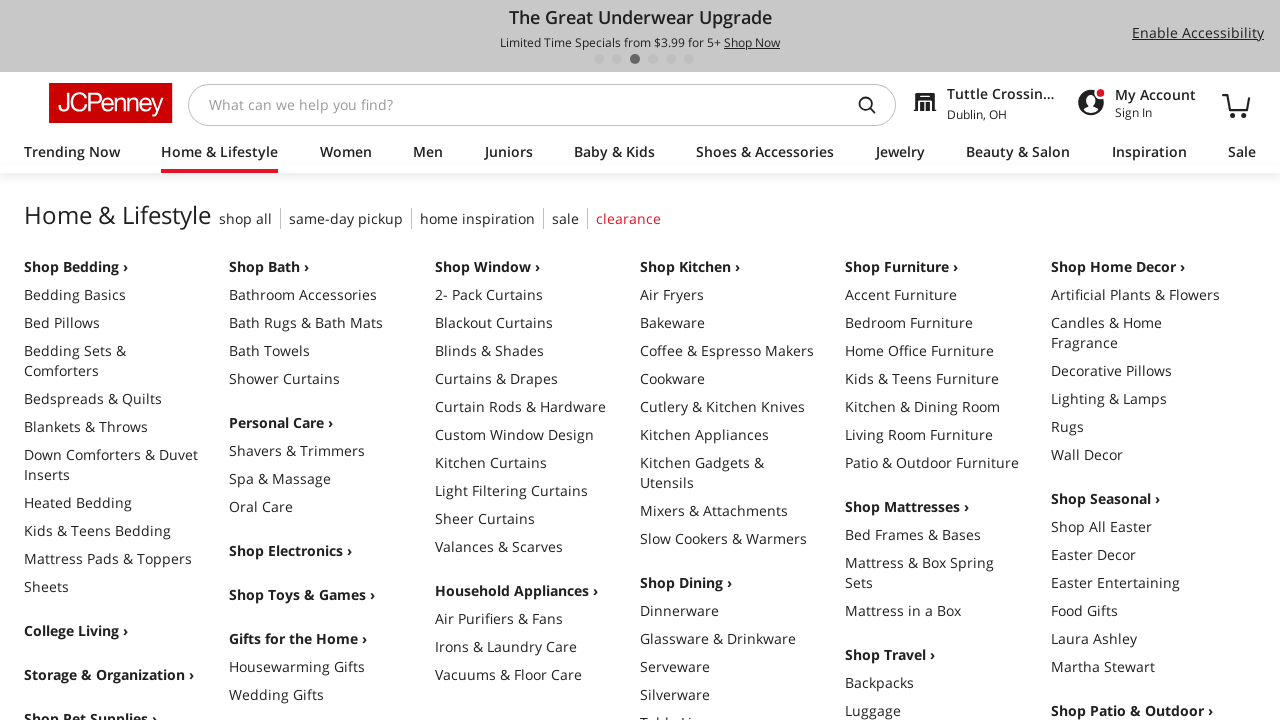